Tests the Python.org search functionality by entering "pycon" as a search query and submitting the form, then verifying results are found

Starting URL: http://www.python.org

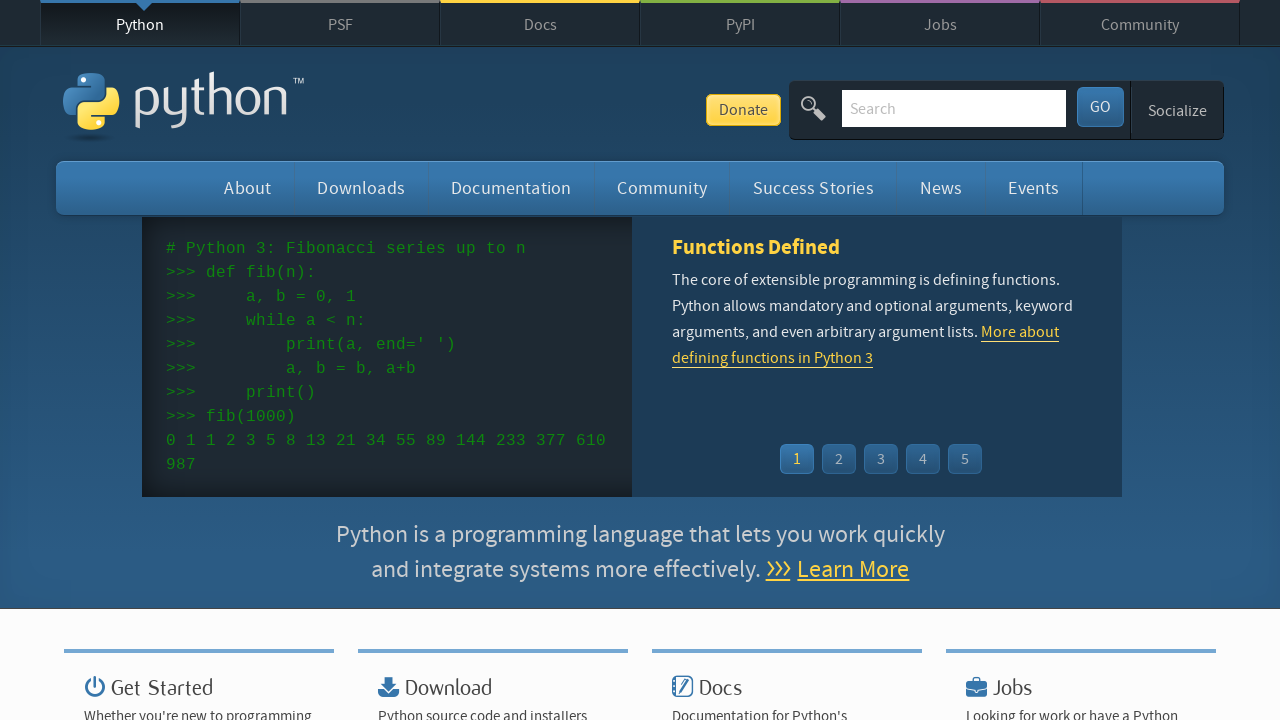

Verified 'Python' is in page title
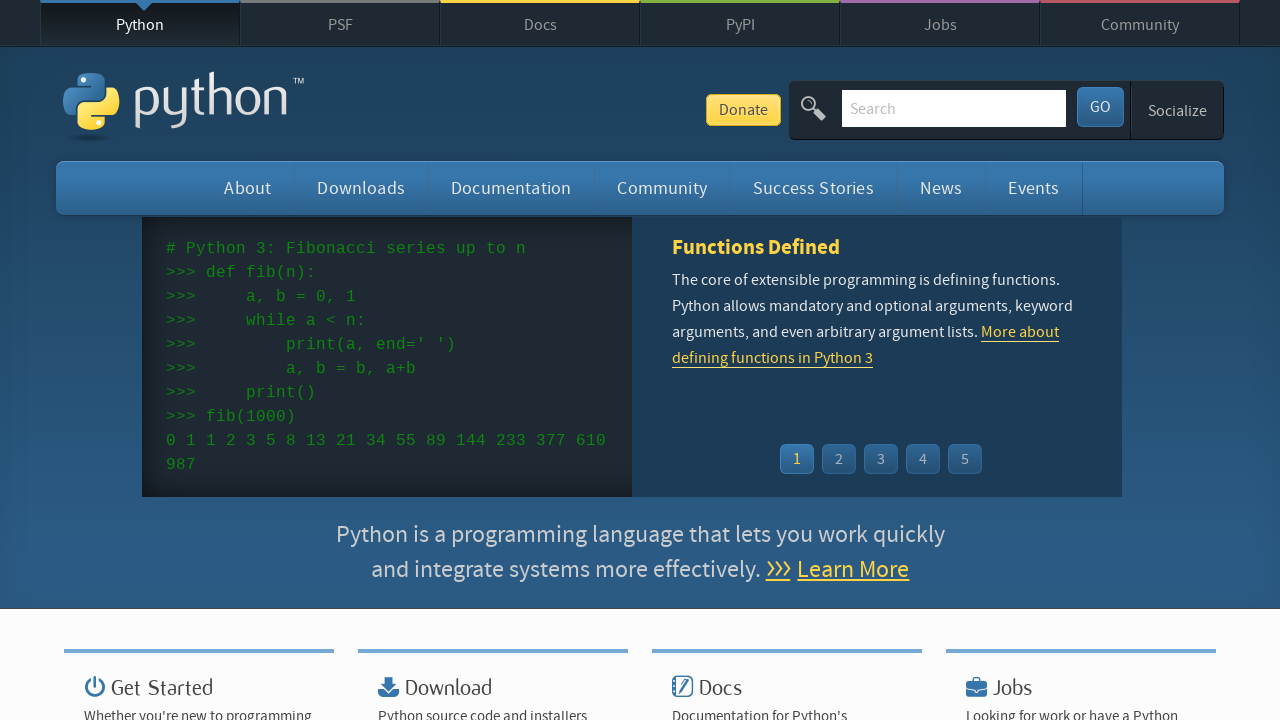

Filled search box with 'pycon' on input[name='q']
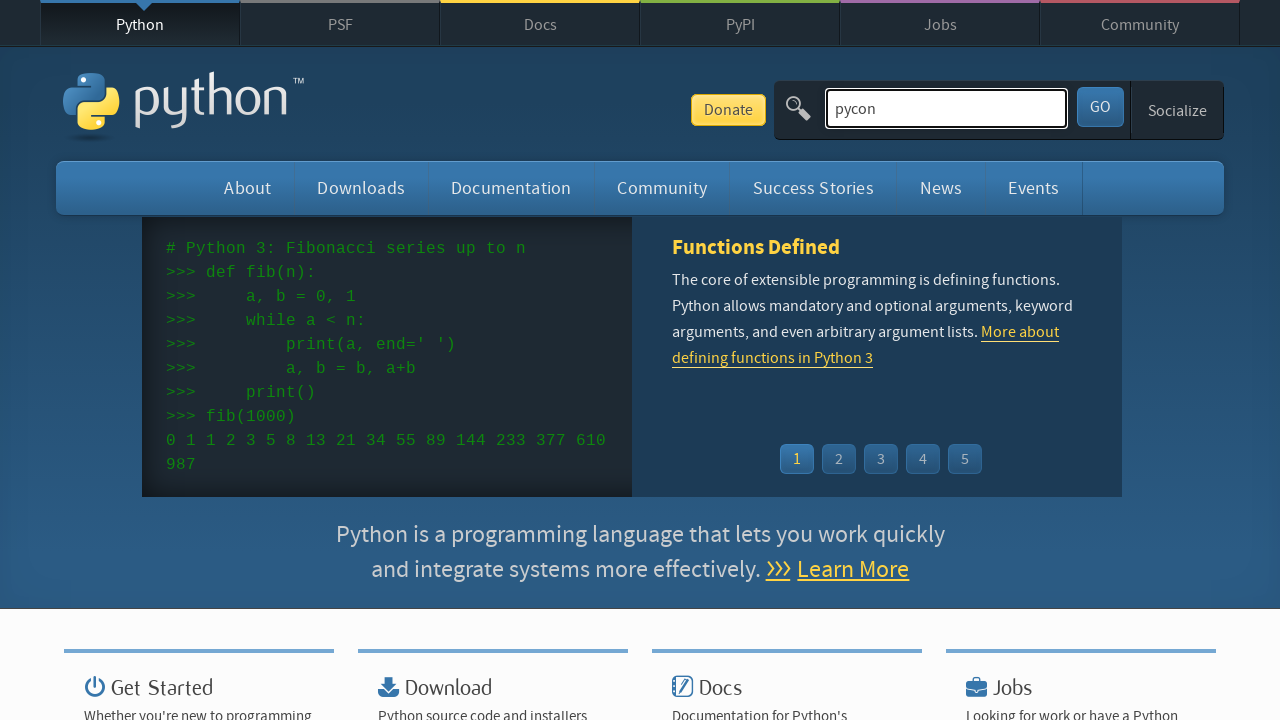

Submitted search form by pressing Enter on input[name='q']
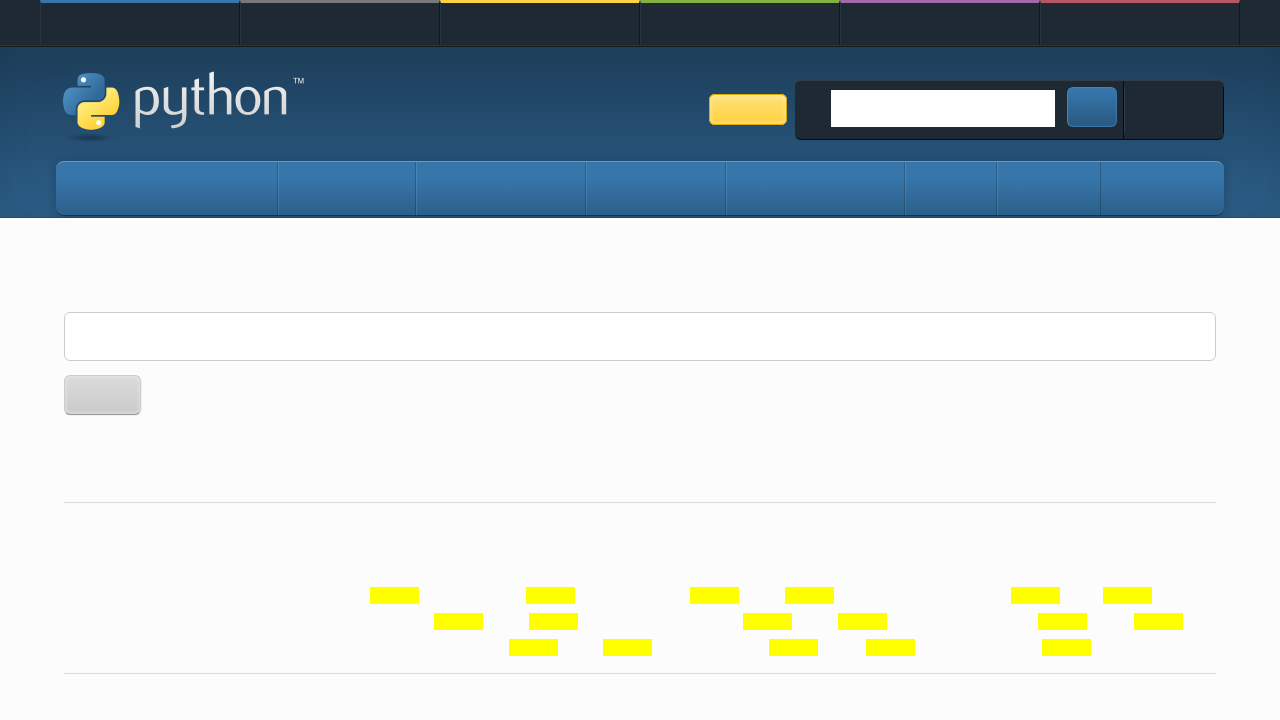

Waited for page to reach networkidle state
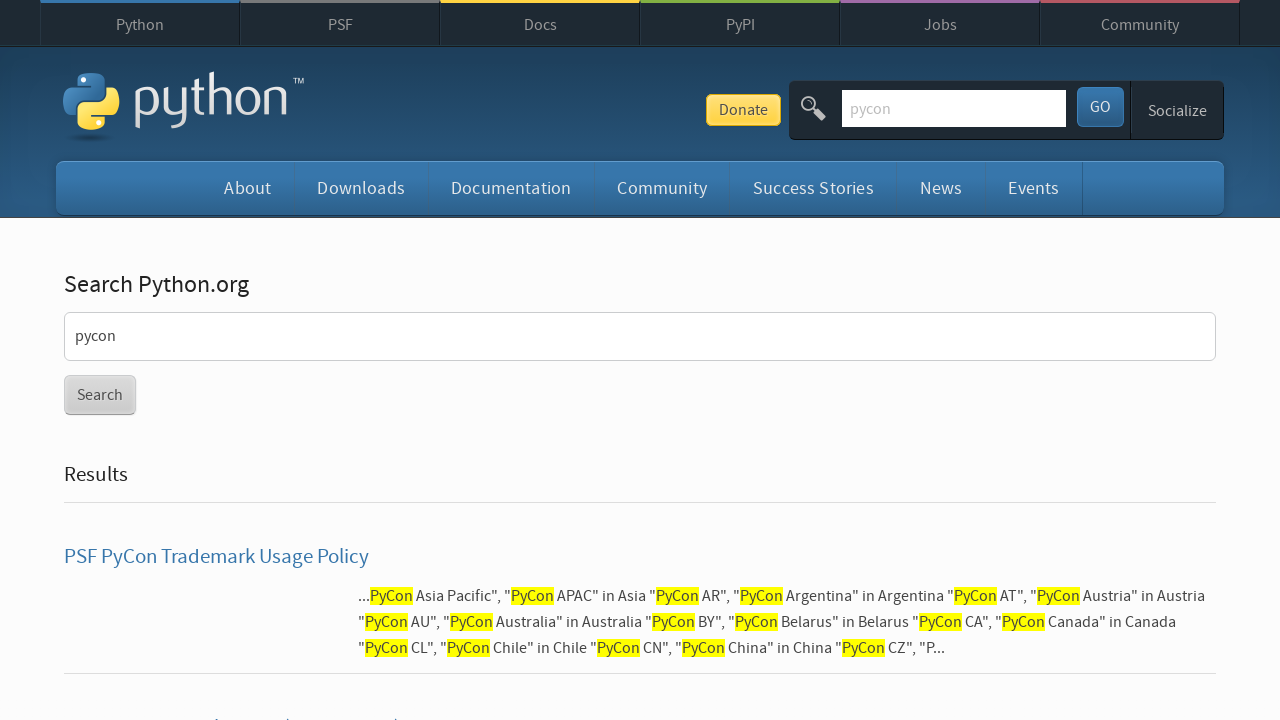

Verified search results were found (no 'No results found' message)
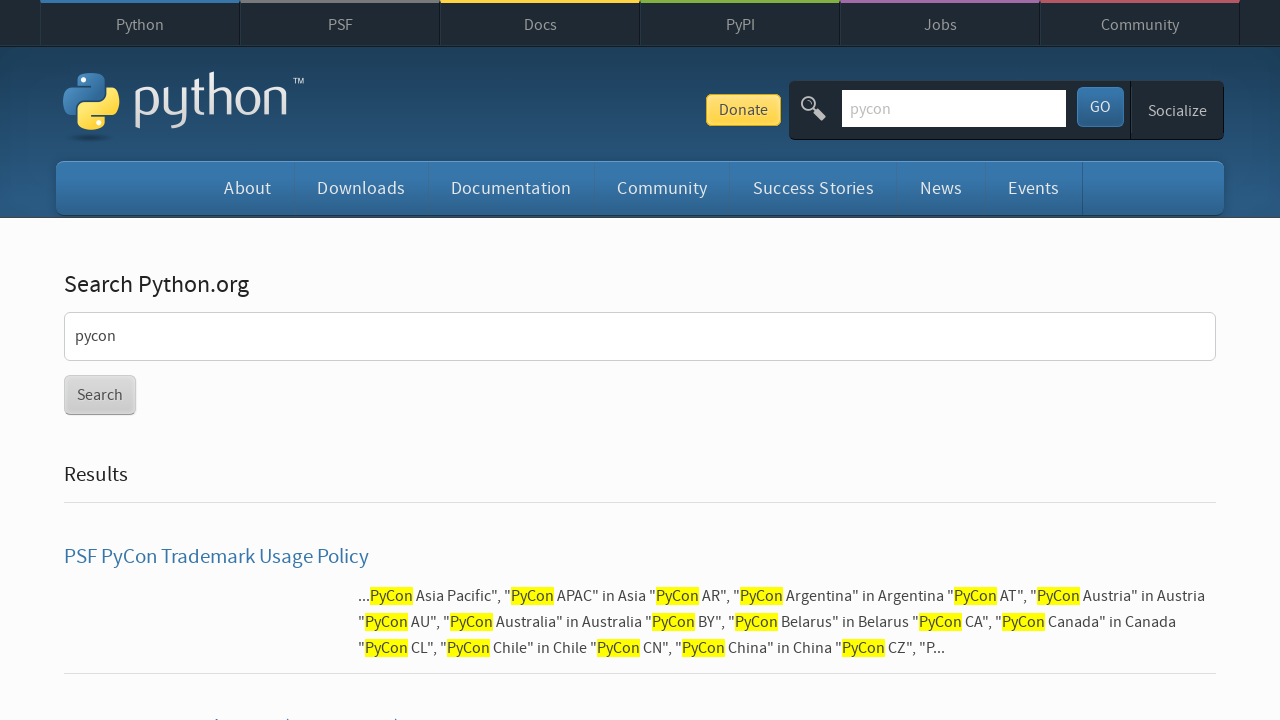

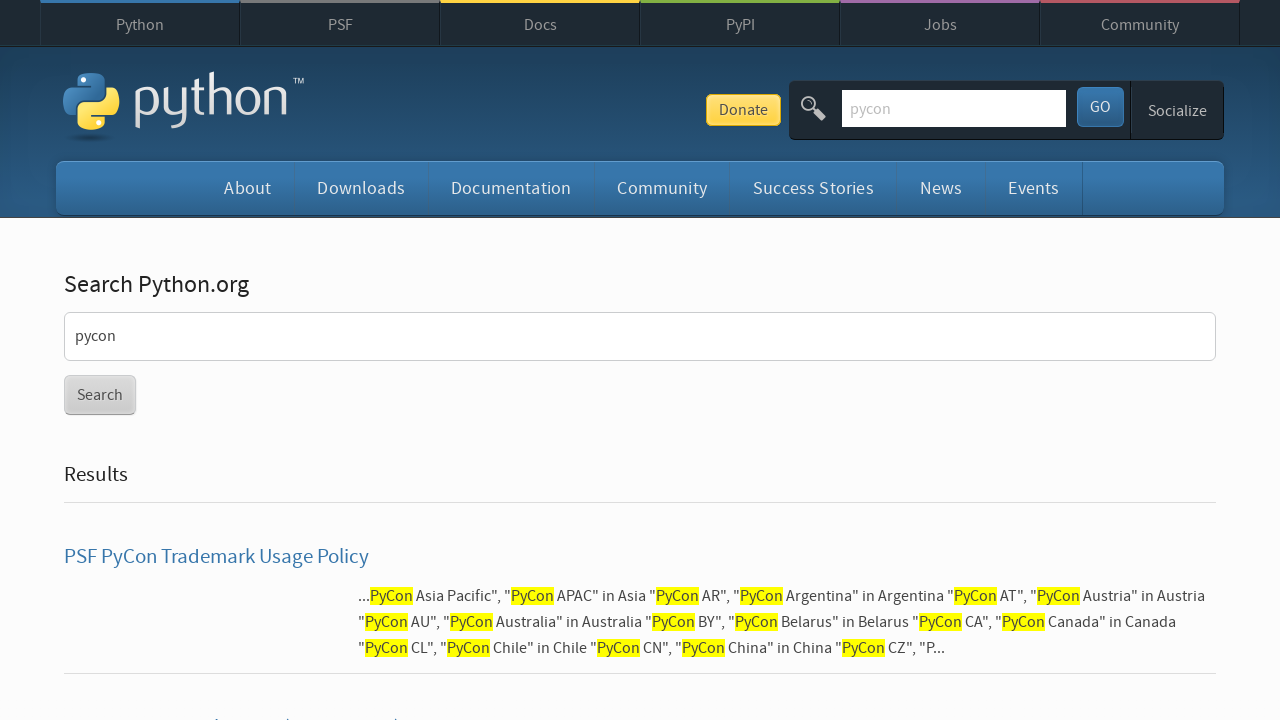